Tests web element inspection methods by navigating to a page and retrieving the class attribute, CSS color value, and tag name of the username input field.

Starting URL: https://opensource-demo.orangehrmlive.com/web/index.php/auth/login

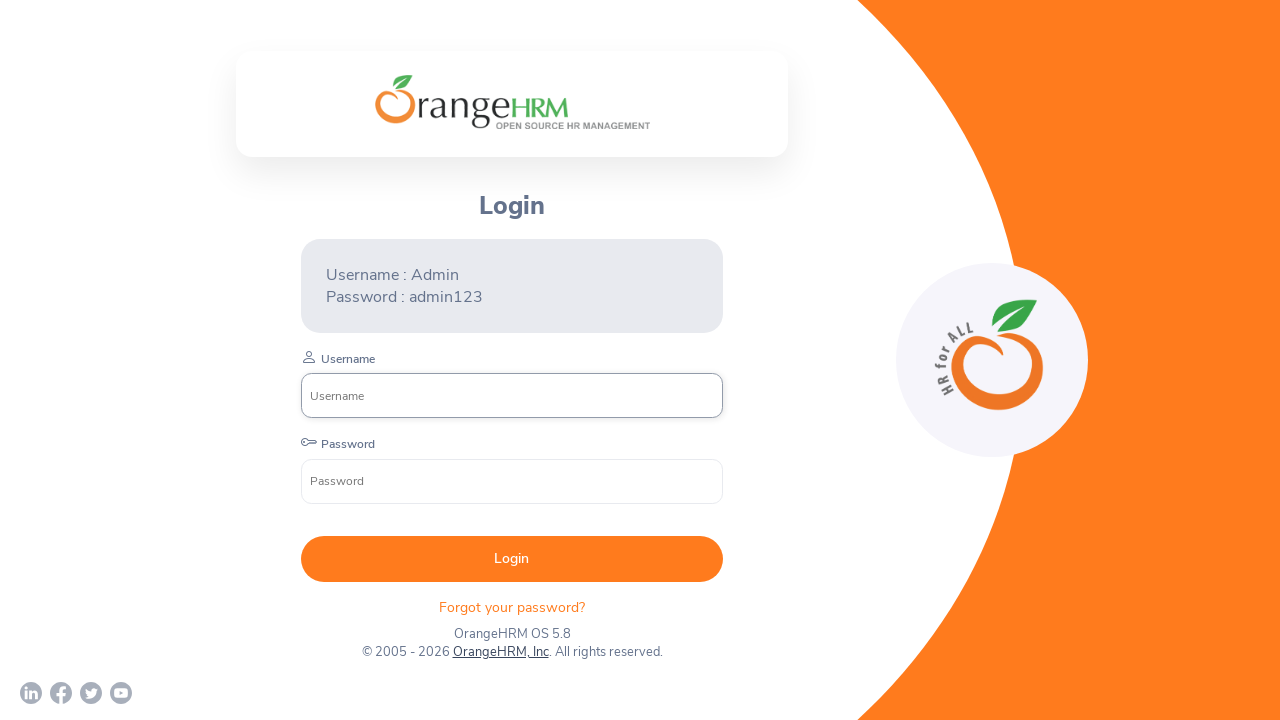

Username textbox is visible
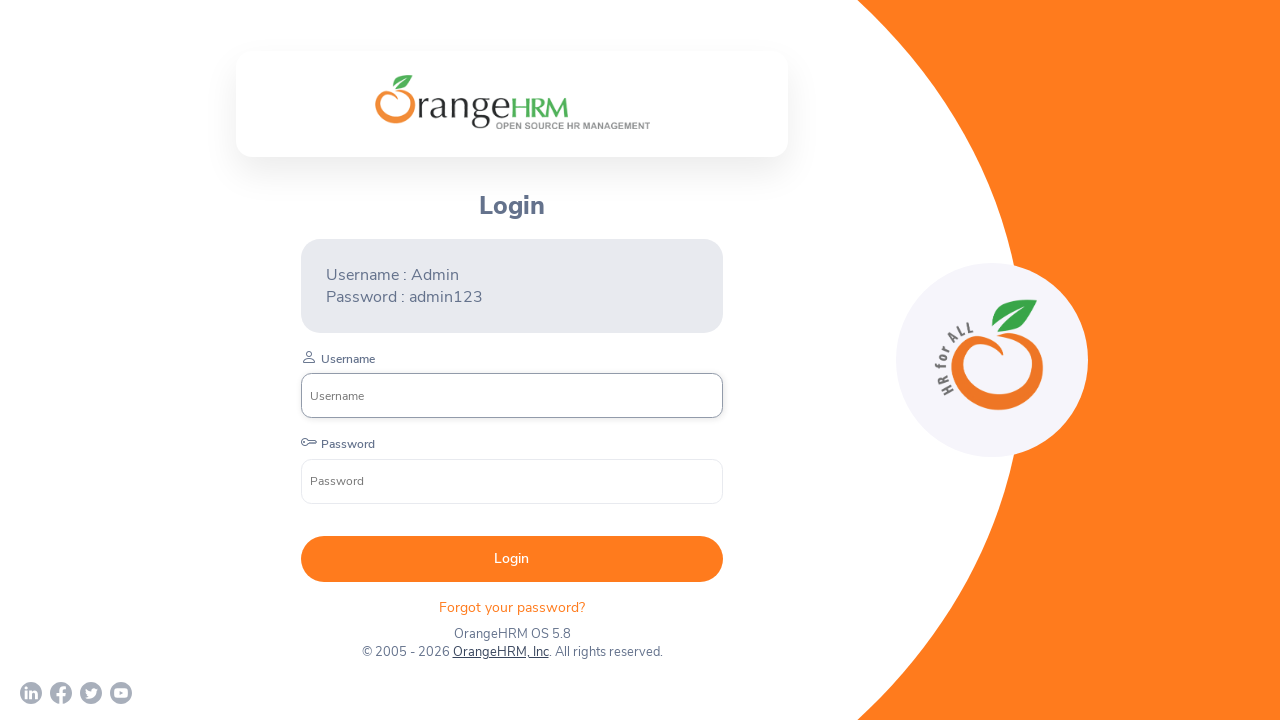

Retrieved class attribute: oxd-input oxd-input--focus
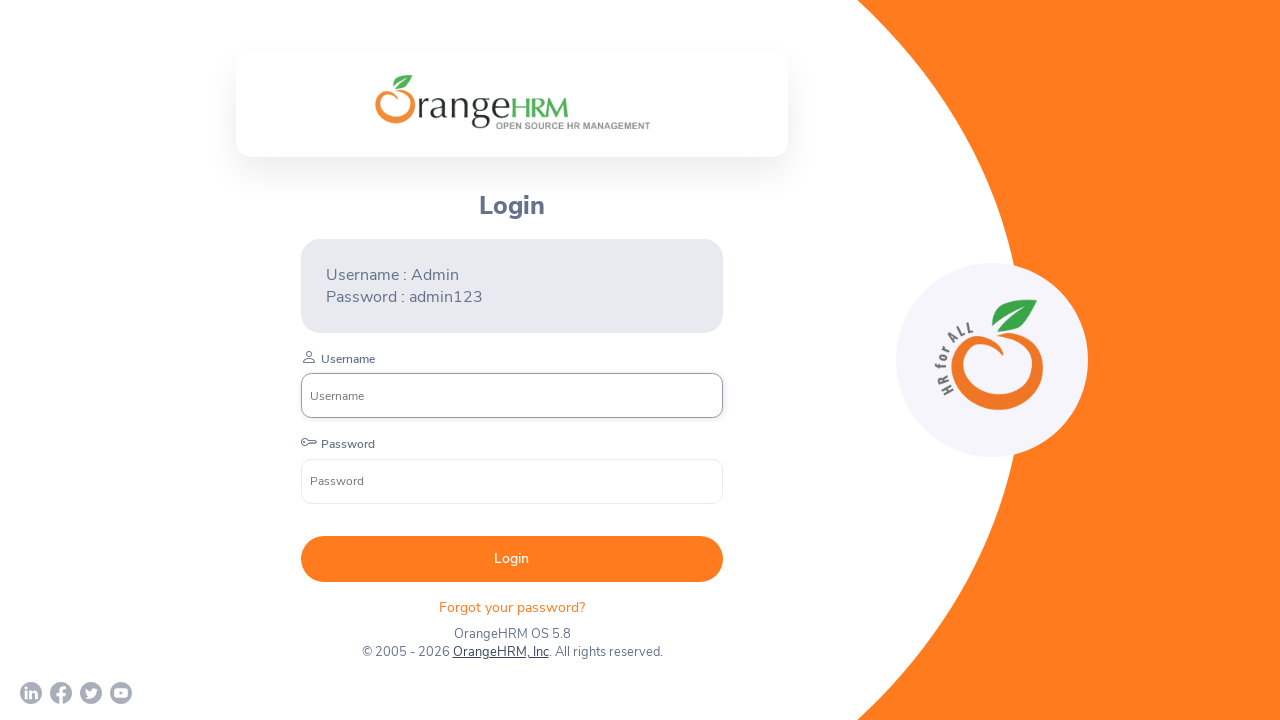

Retrieved CSS color value: rgb(100, 114, 140)
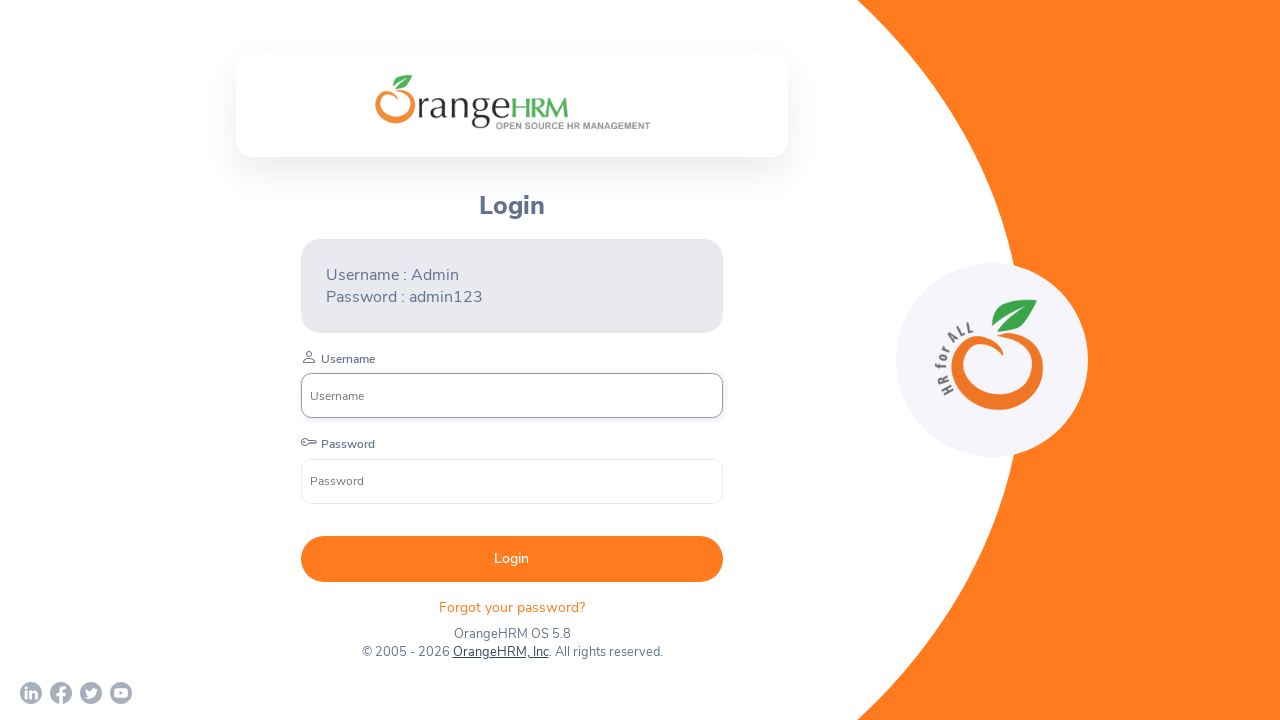

Retrieved tag name: input
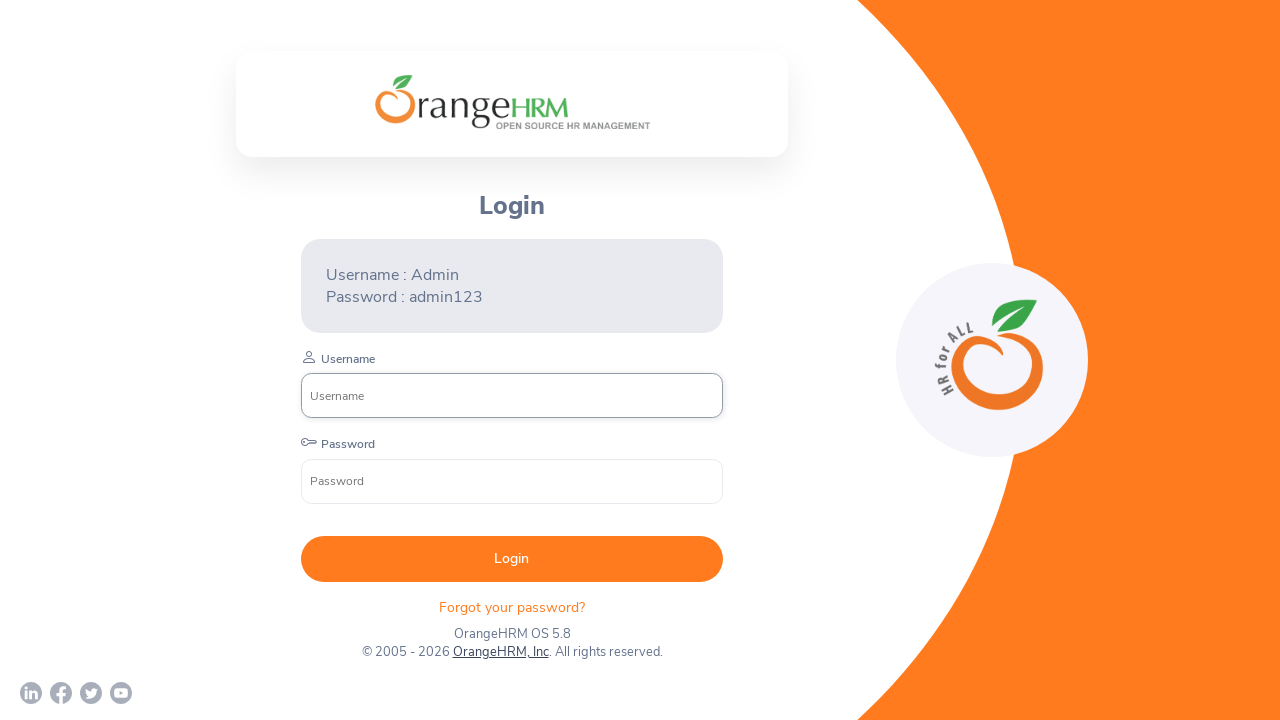

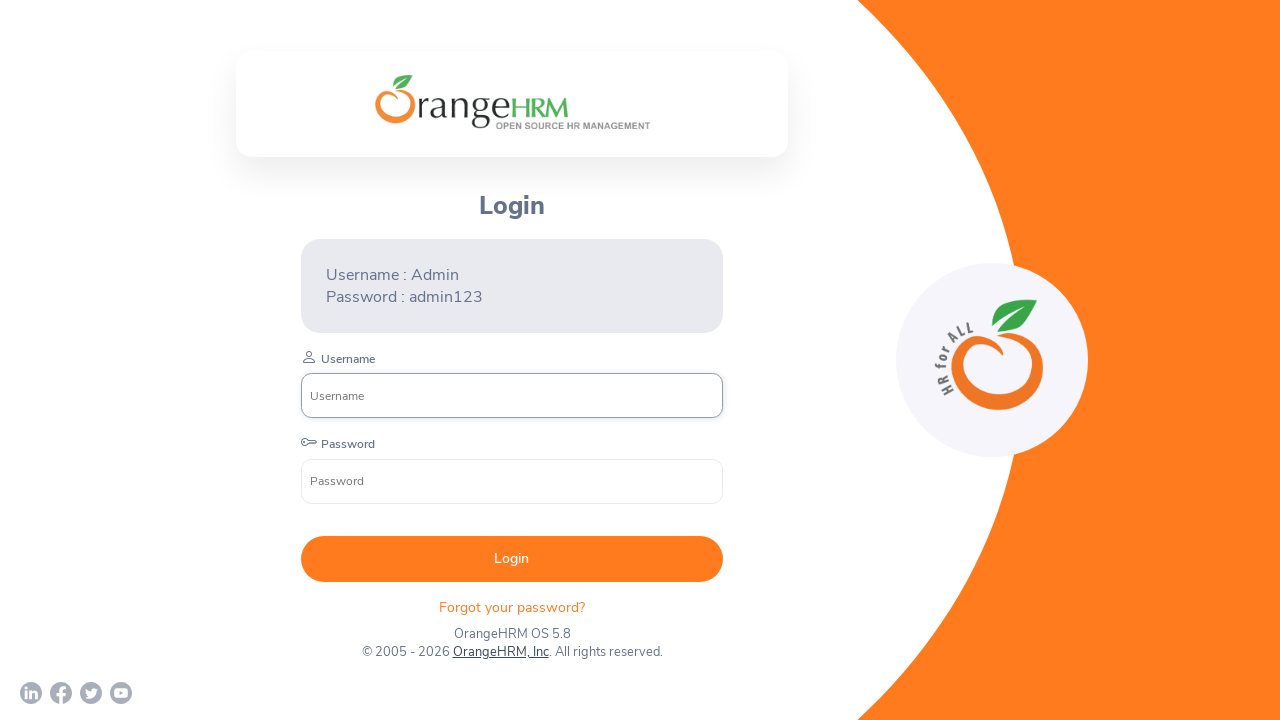